Tests the DemoBlaze e-commerce site by navigating to the Laptops category, selecting the first laptop product, and adding it to the shopping cart, then verifying the success alert message.

Starting URL: https://www.demoblaze.com

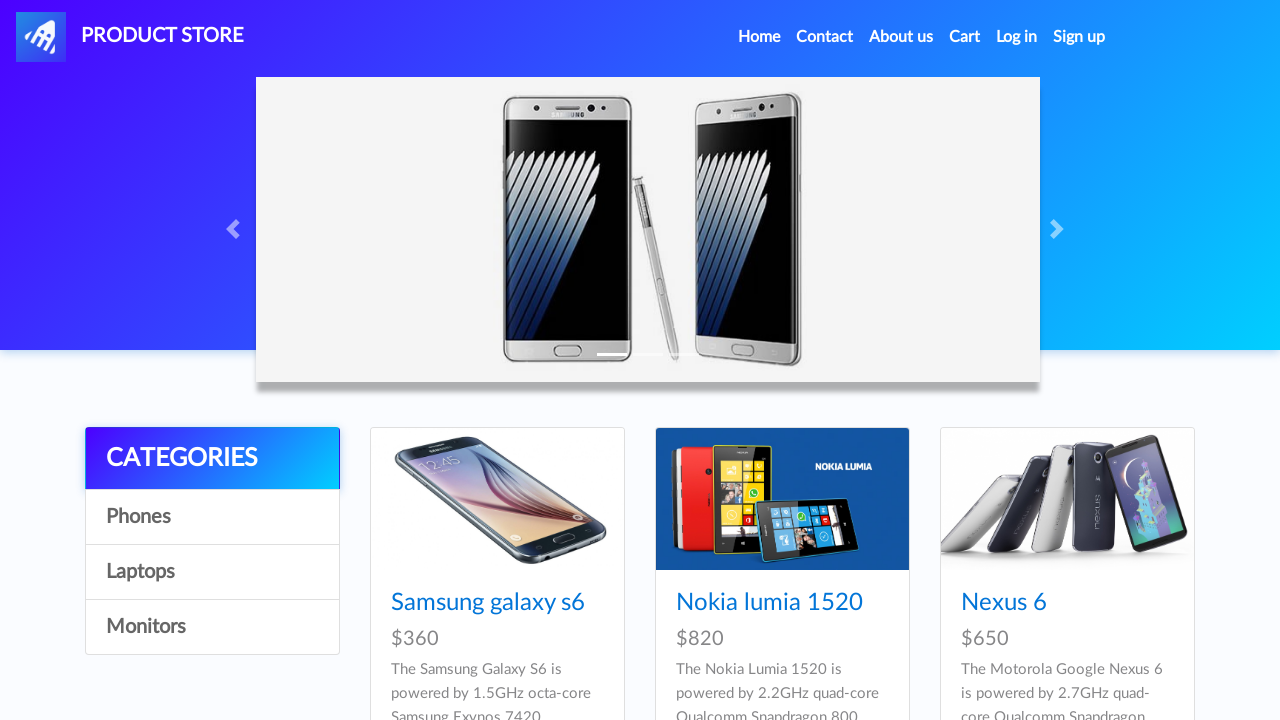

Clicked on Laptops category at (212, 572) on text=Laptops
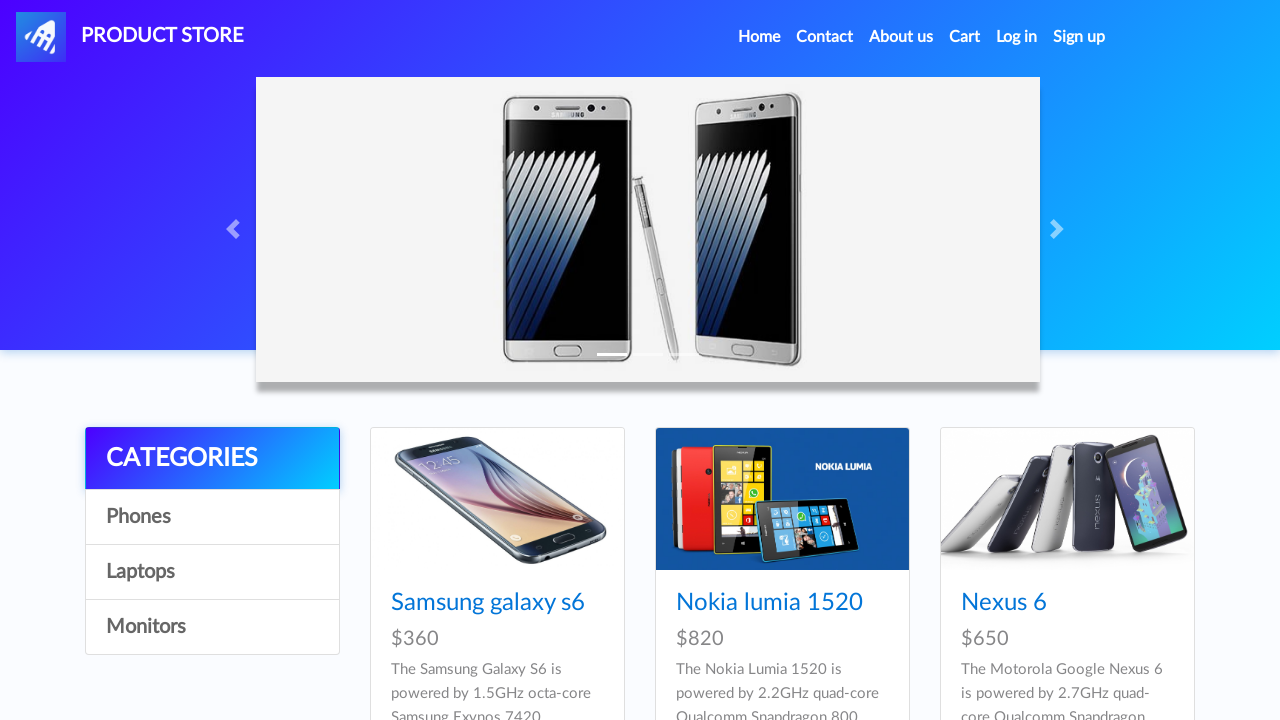

Waited 2 seconds for Laptops category to load
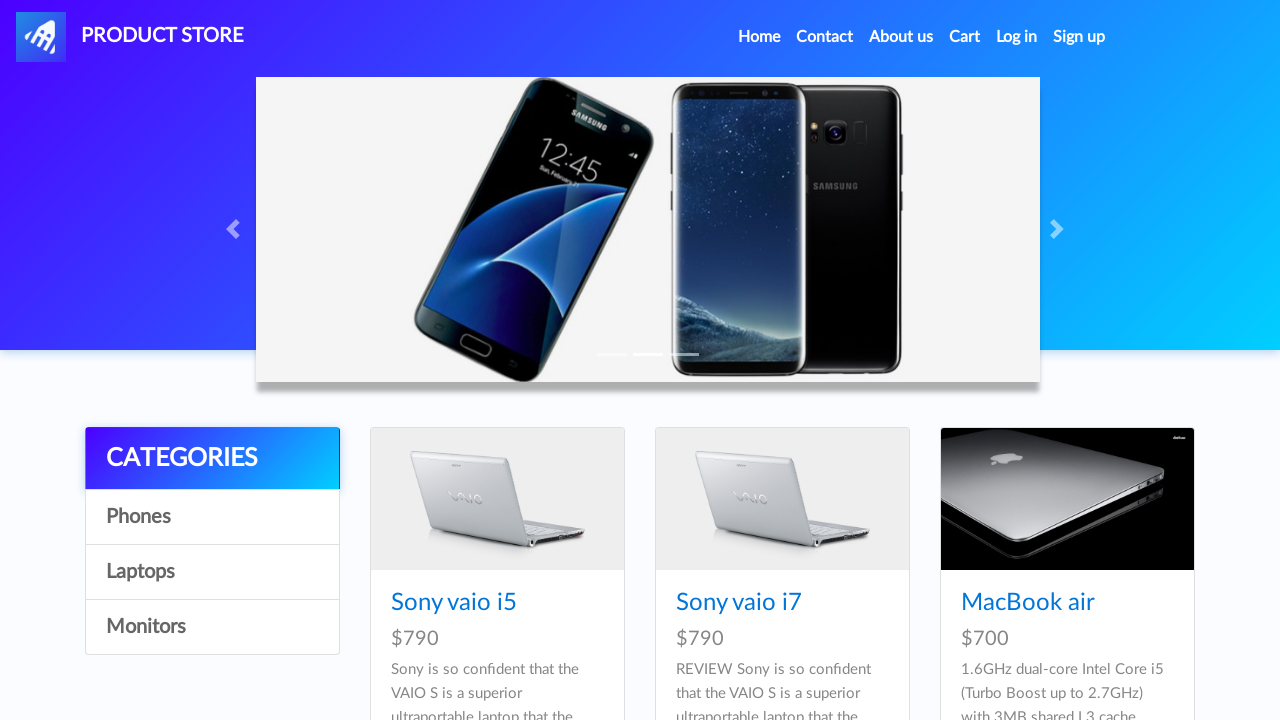

Clicked on first laptop product image at (497, 499) on img.card-img-top
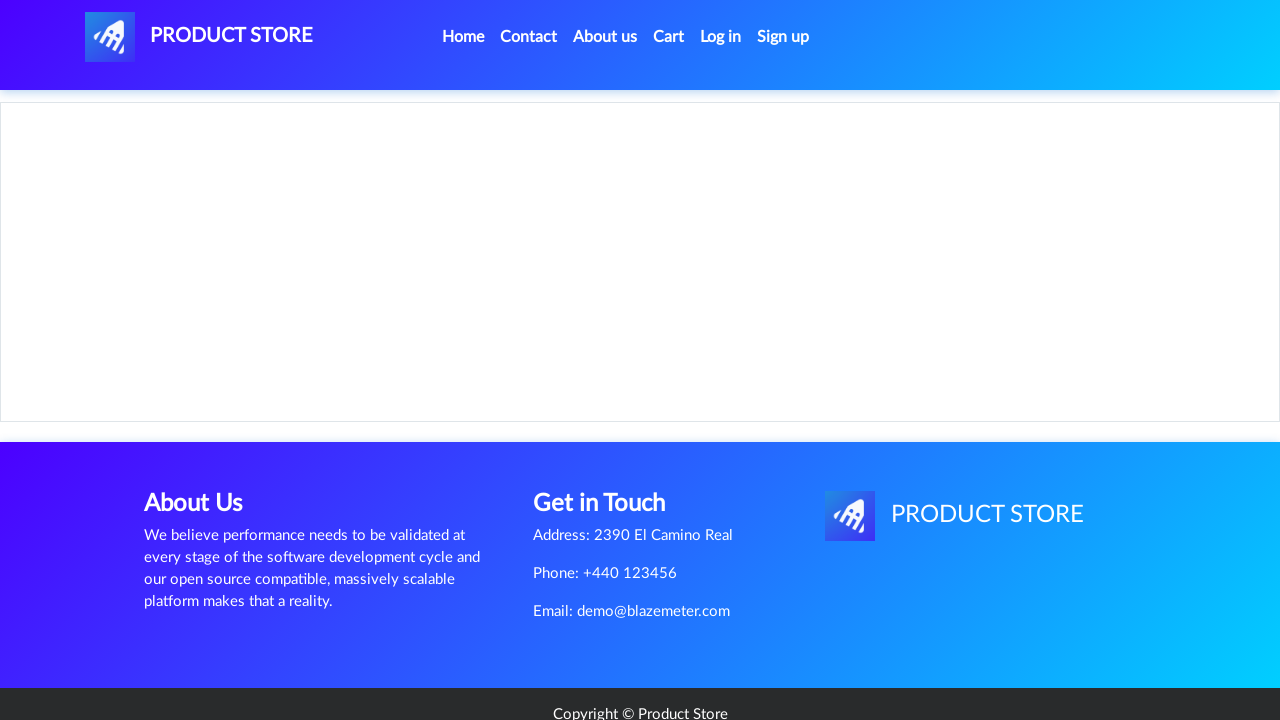

Waited 2 seconds for product details to load
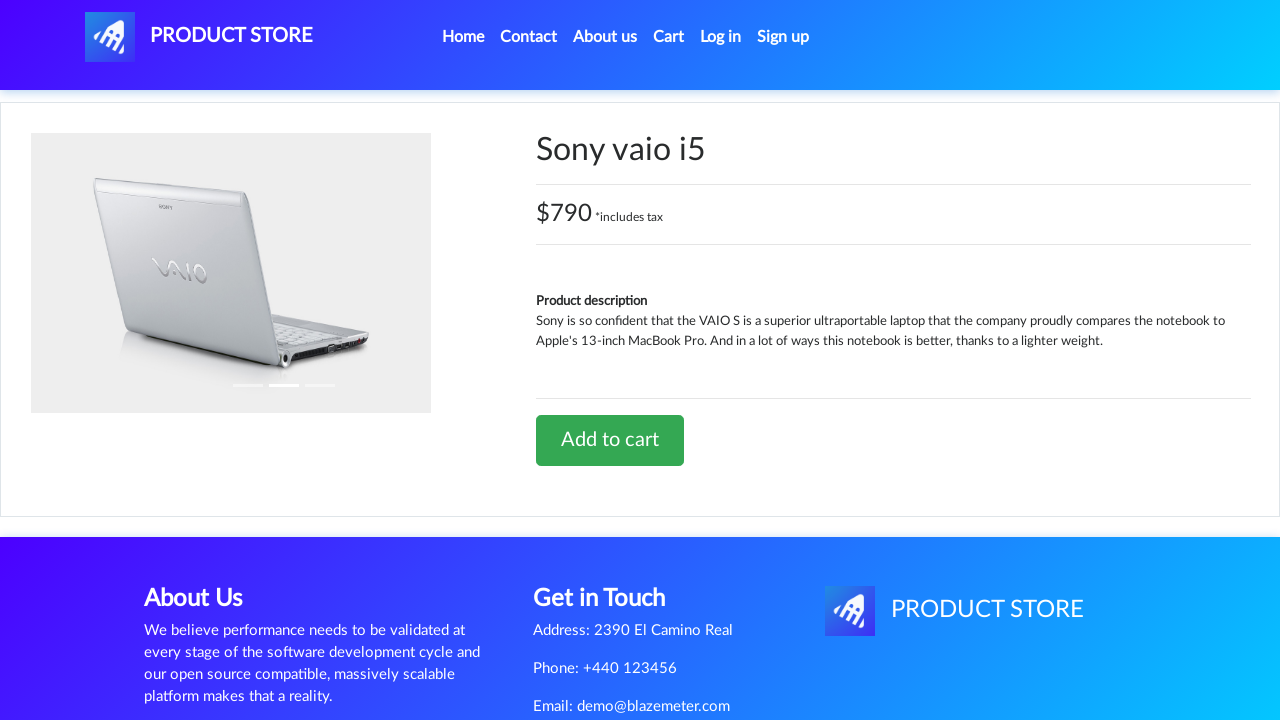

Retrieved laptop name: Sony vaio i5
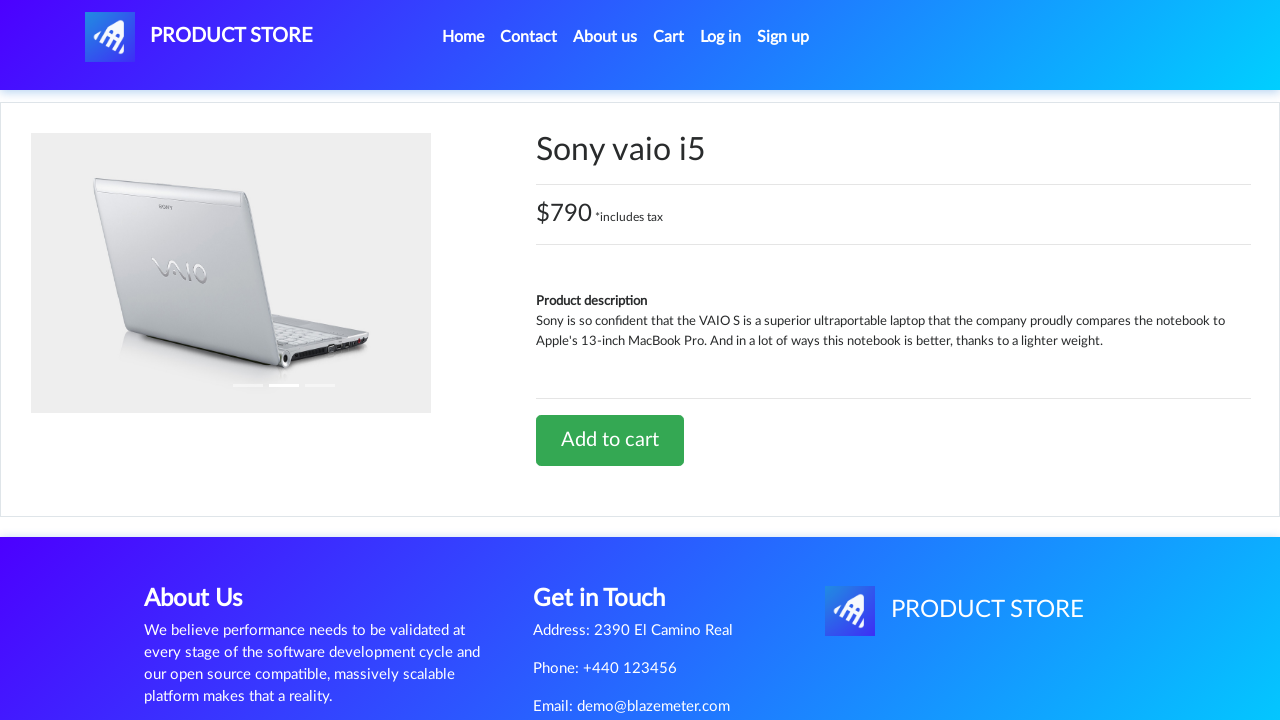

Retrieved laptop price: $790 *includes tax
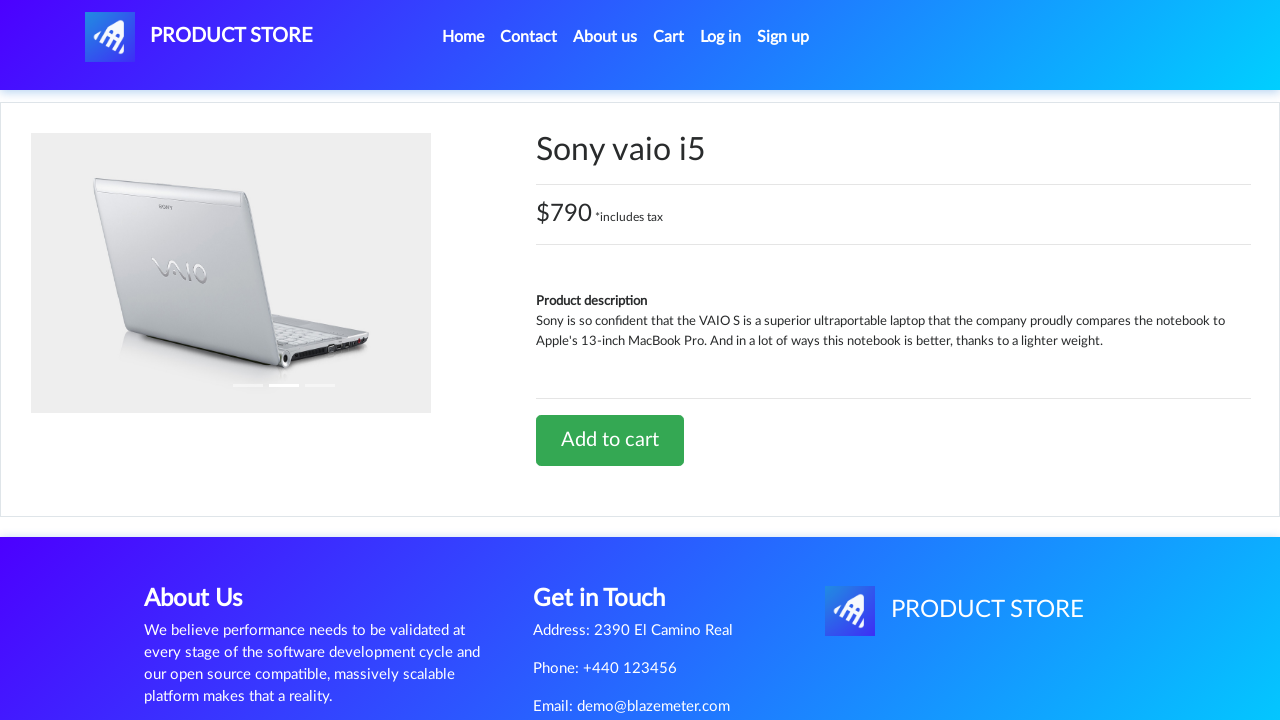

Clicked 'Add to cart' button at (610, 440) on text=Add to cart
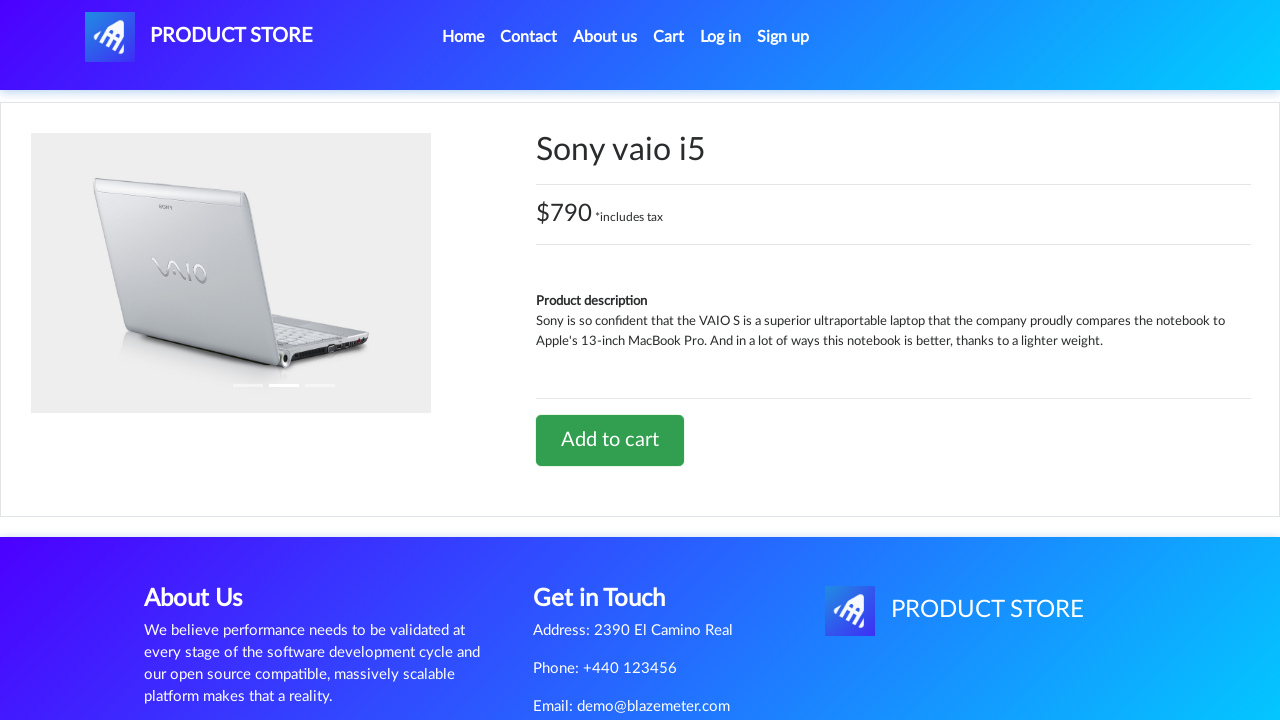

Set up generic dialog handler
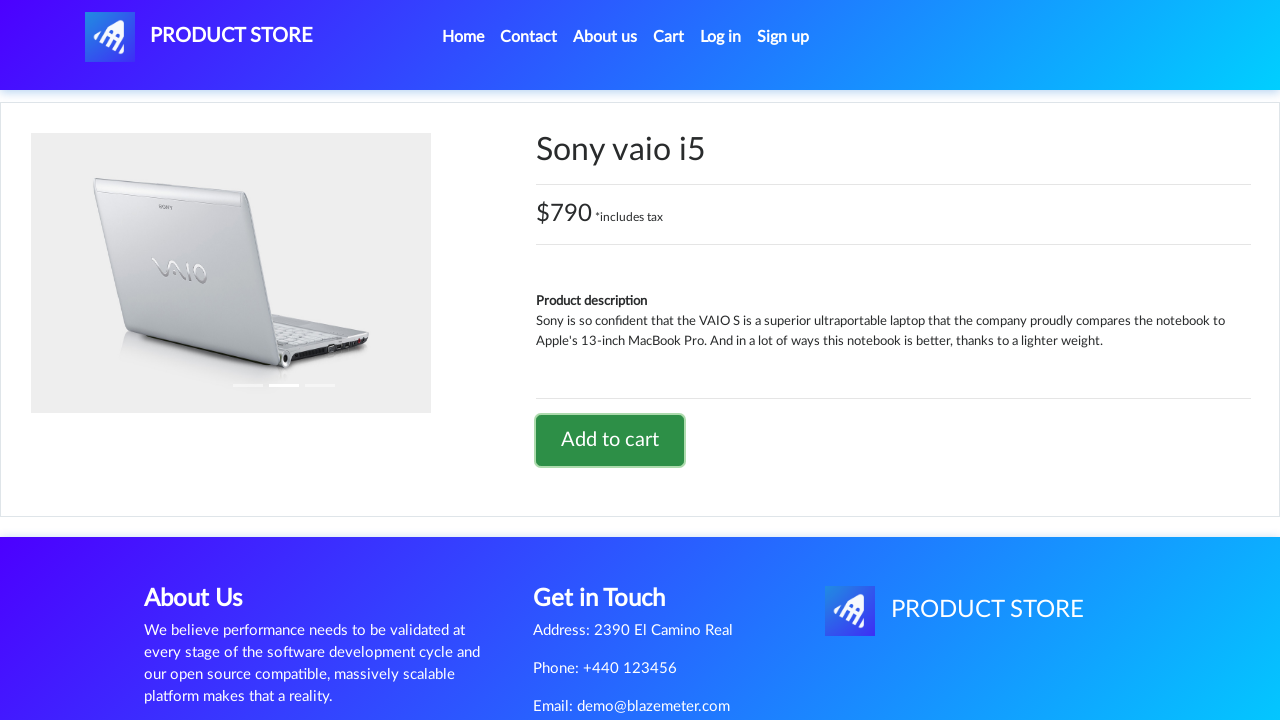

Set up specific dialog handler to verify 'Product added' message
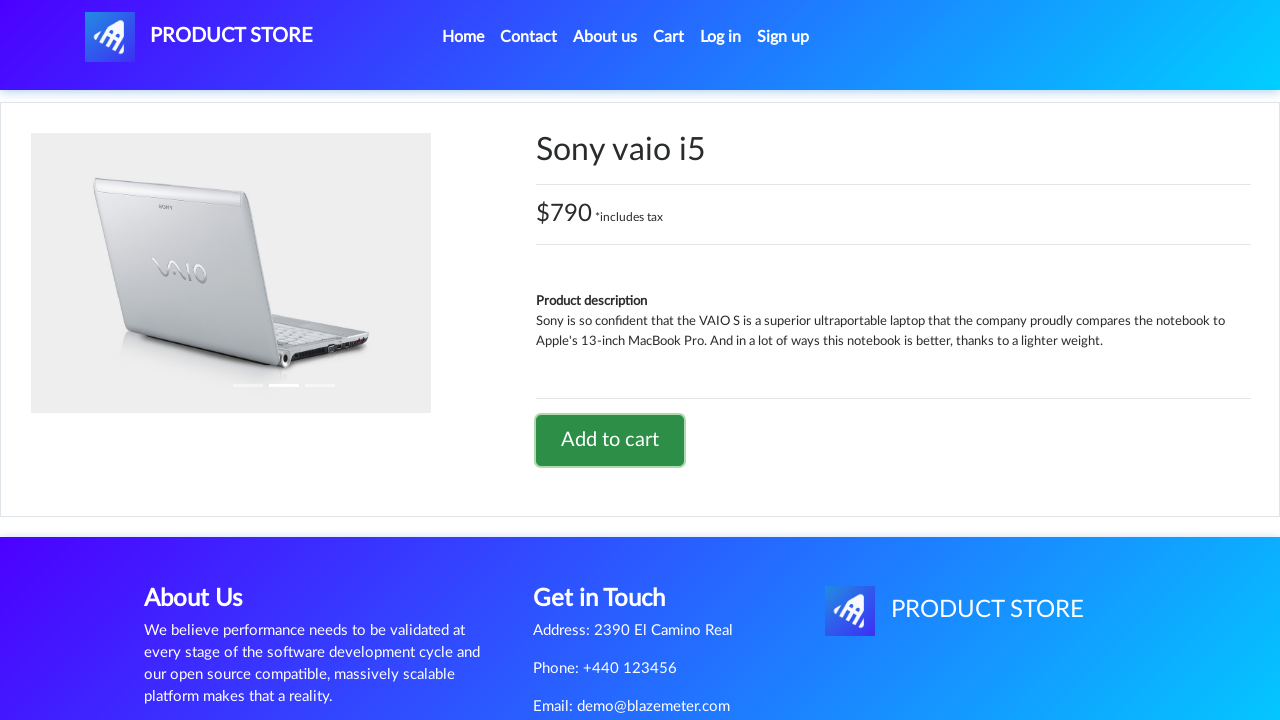

Clicked 'Add to cart' link with dialog handler active at (610, 440) on a:has-text('Add to cart')
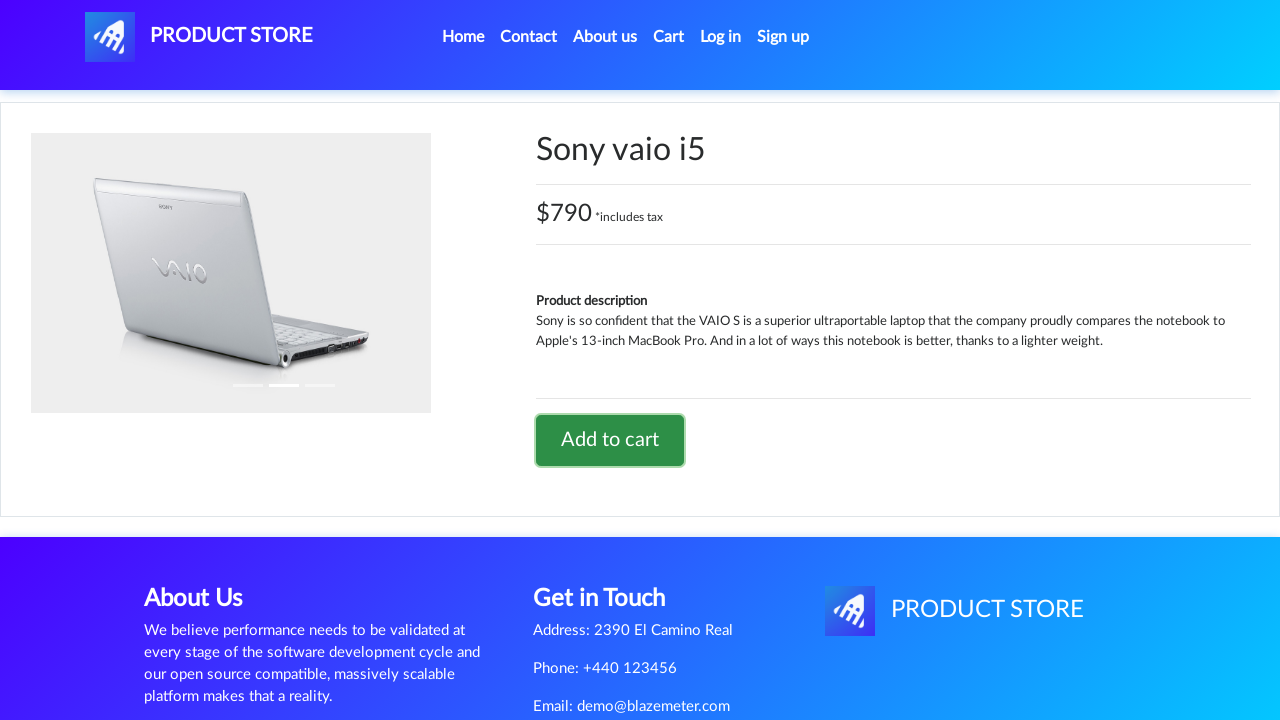

Waited 2 seconds for add to cart confirmation
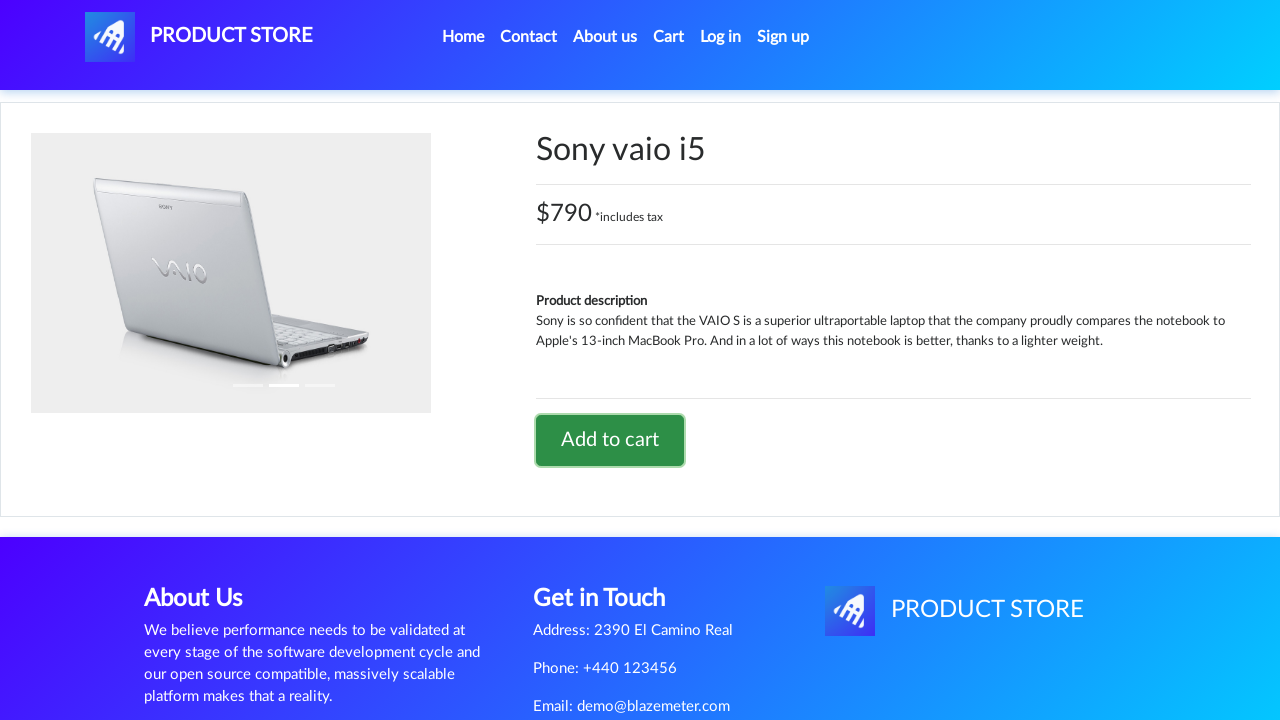

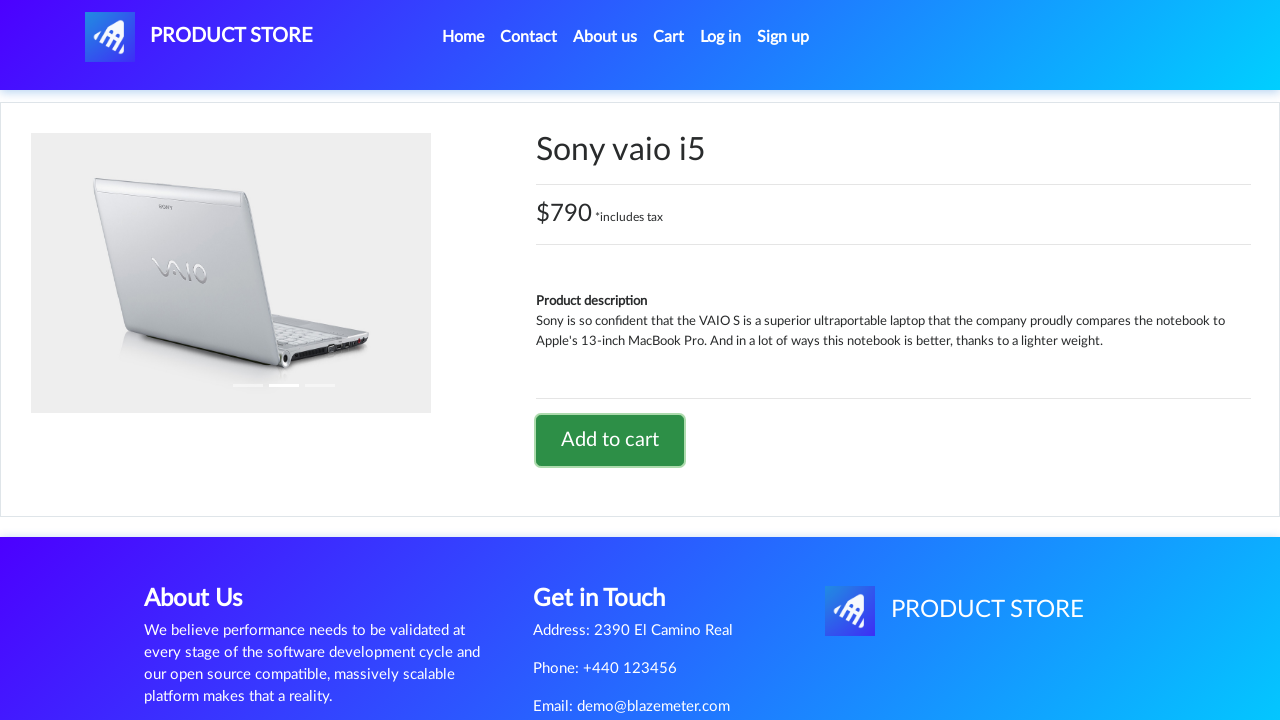